Tests add/remove elements functionality by clicking add element button to create a delete button, then clicking delete to remove it

Starting URL: http://the-internet.herokuapp.com/

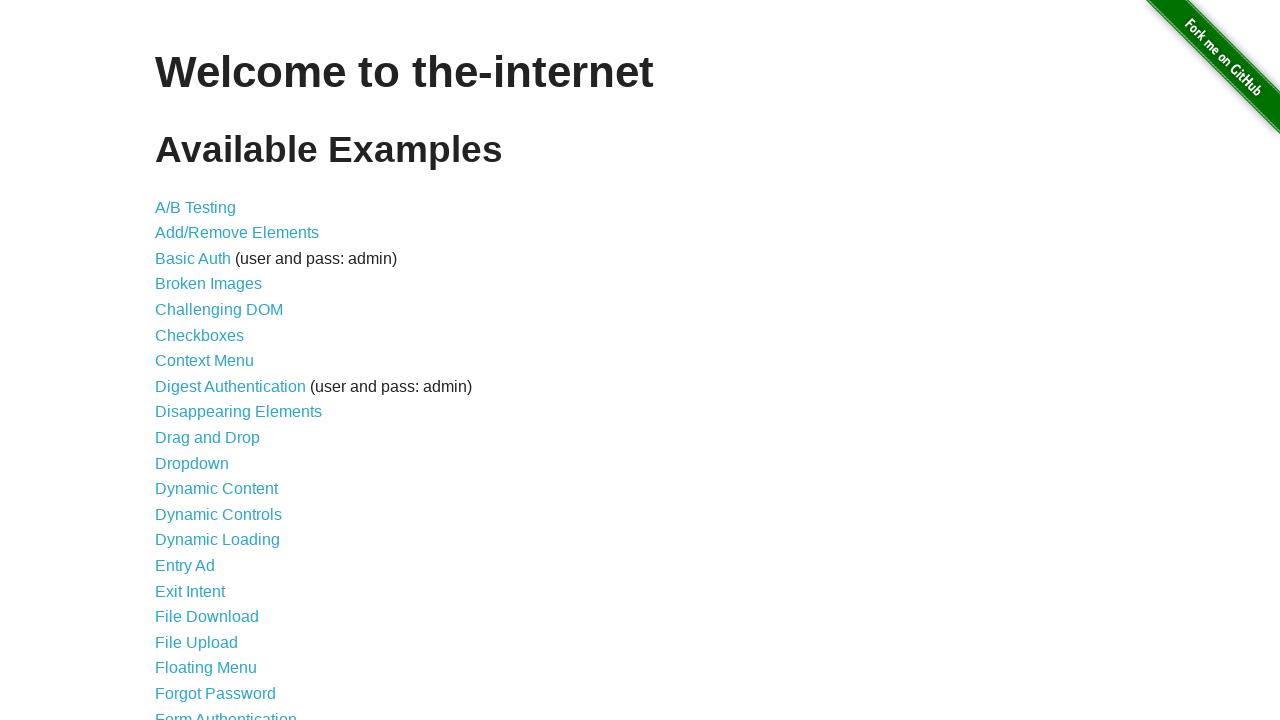

Clicked on add/remove elements link at (237, 233) on a[href='/add_remove_elements/']
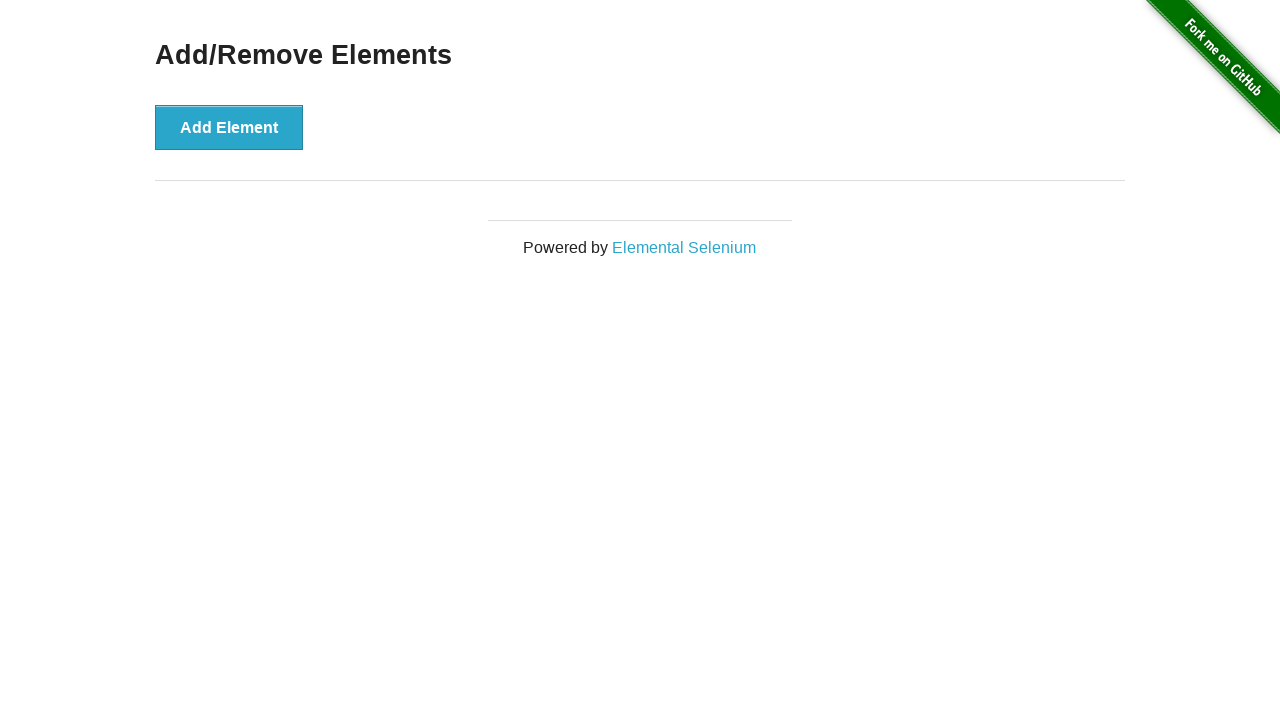

Add/remove elements page loaded
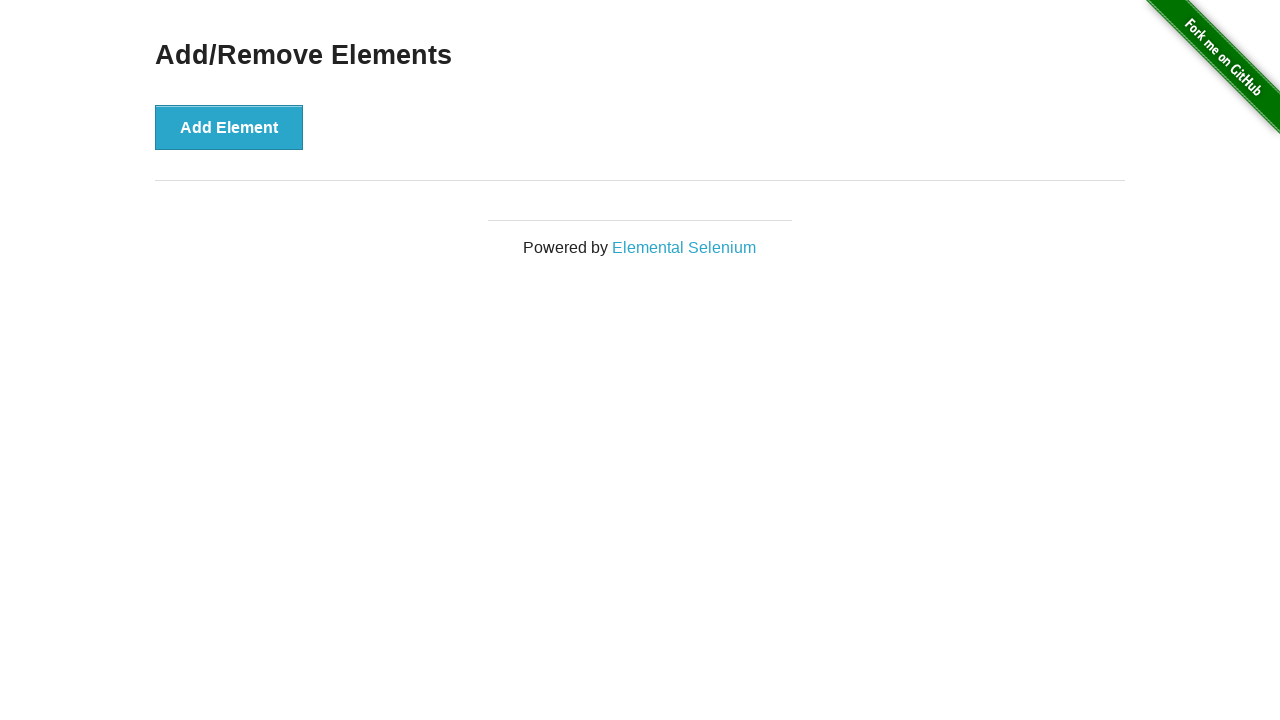

Clicked add element button to create a delete button at (229, 127) on div.example > button
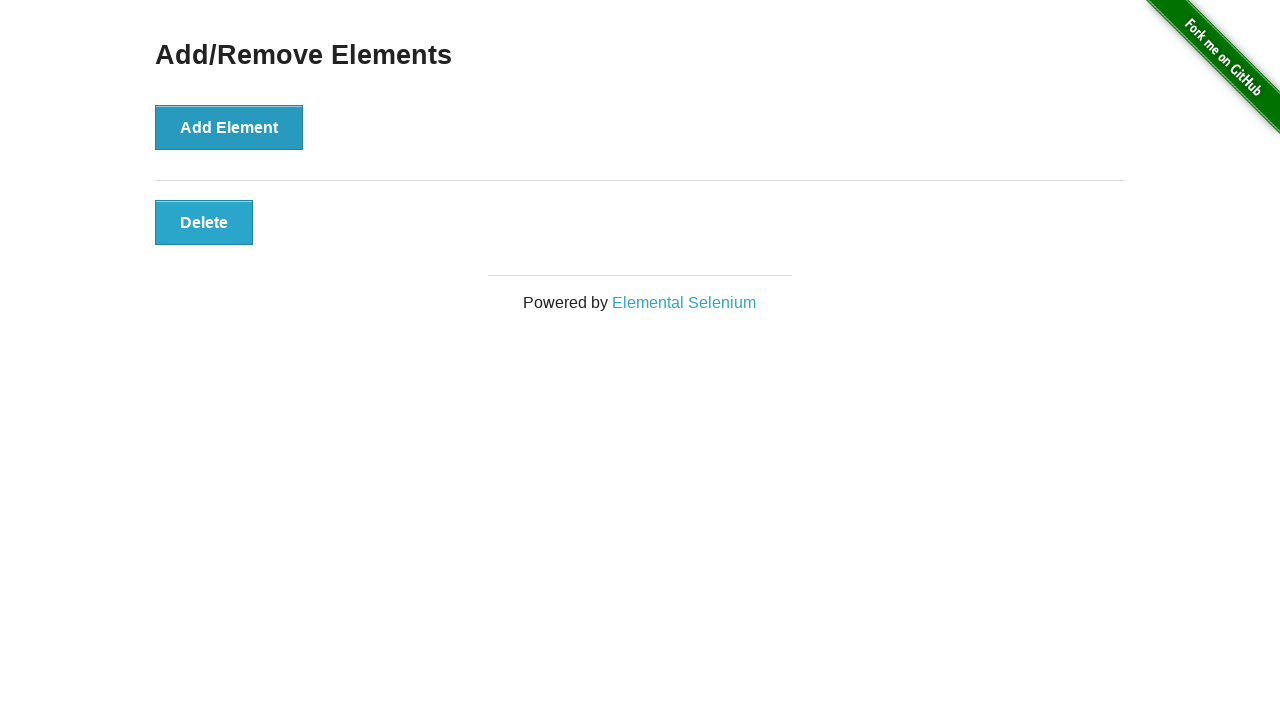

Clicked delete button to remove the created element at (204, 222) on button.added-manually
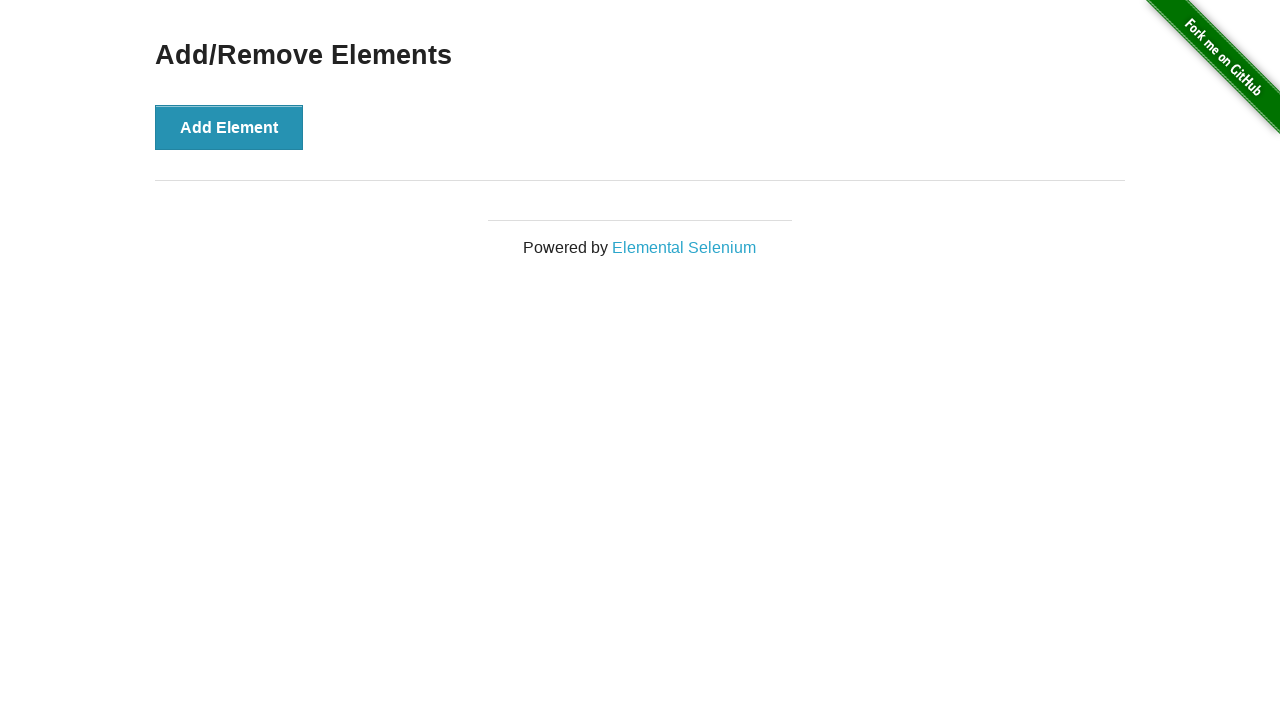

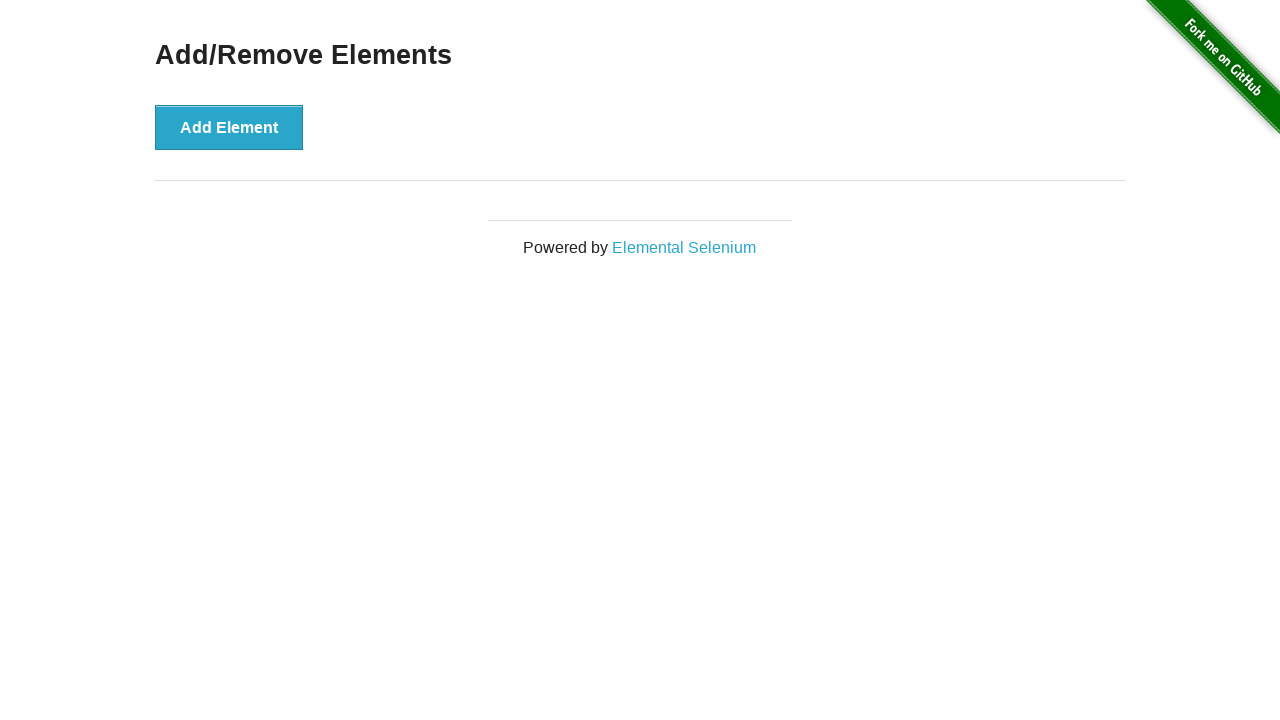